Tests dynamic elements on a page by waiting for buttons to become clickable and visible

Starting URL: https://demoqa.com/dynamic-properties

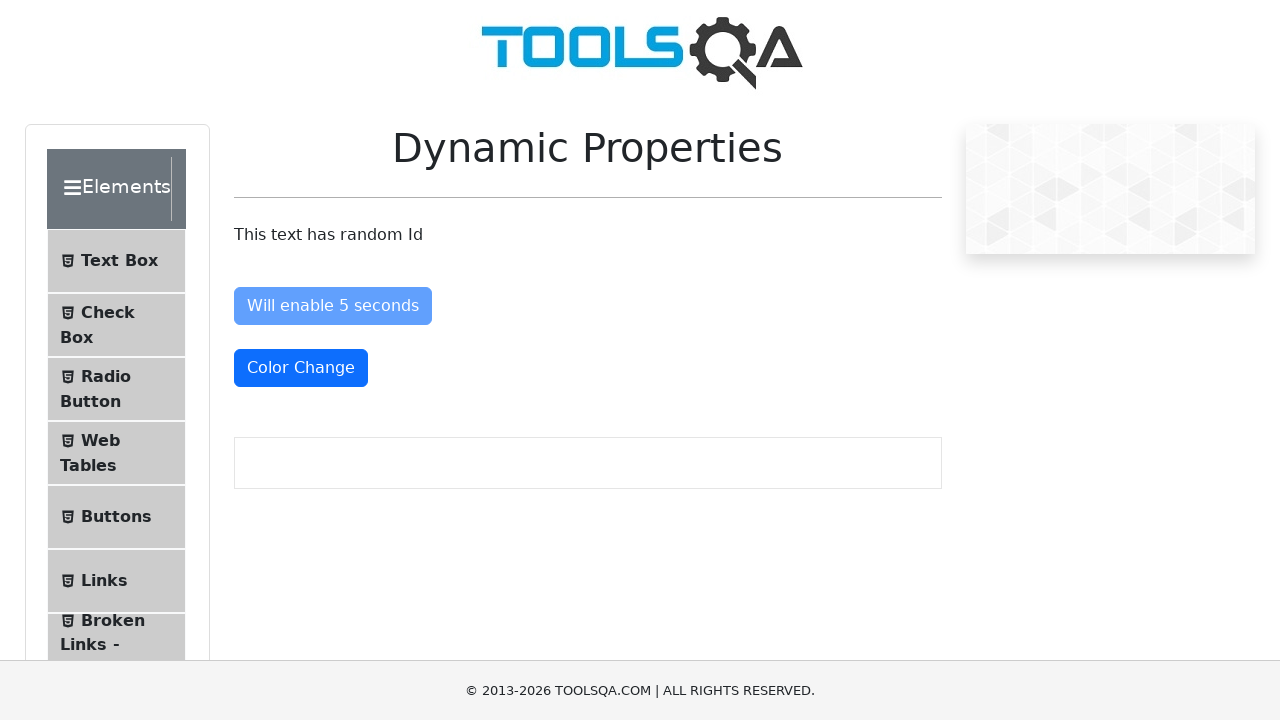

Waited for 'Enable After' button to become visible
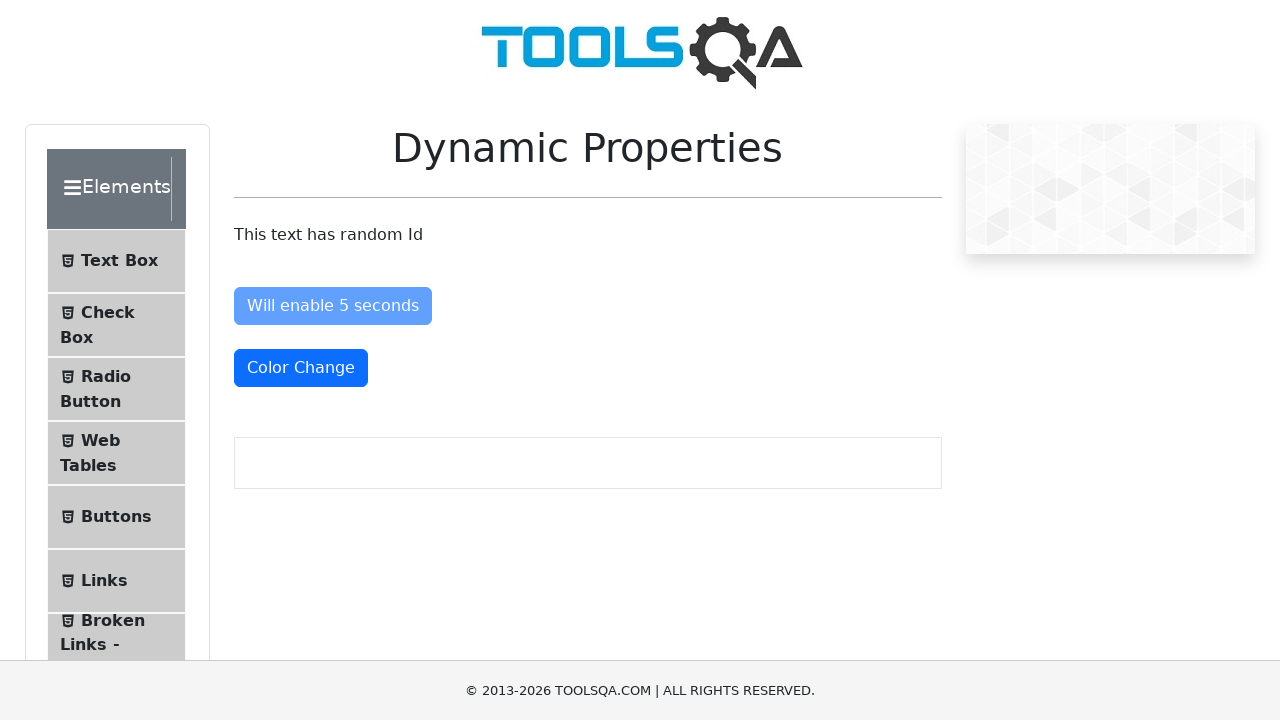

Waited 5 seconds for button to become enabled
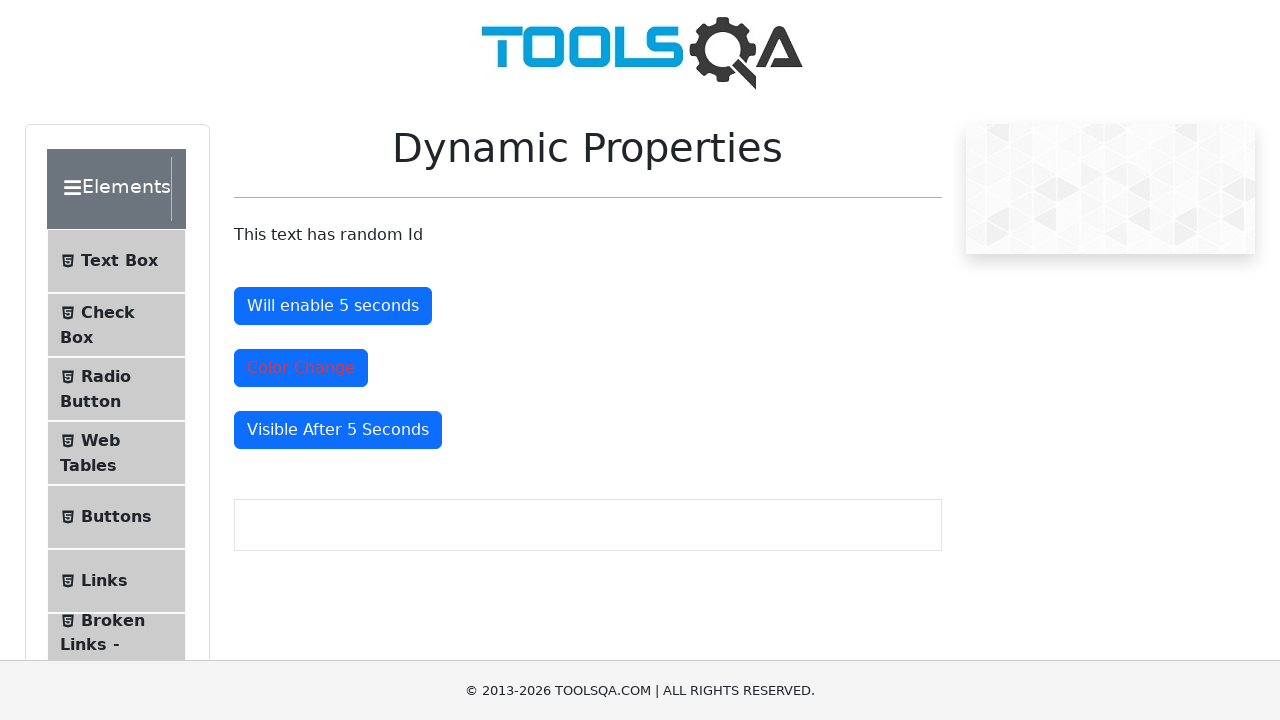

Clicked the 'Enable After' button at (333, 306) on #enableAfter
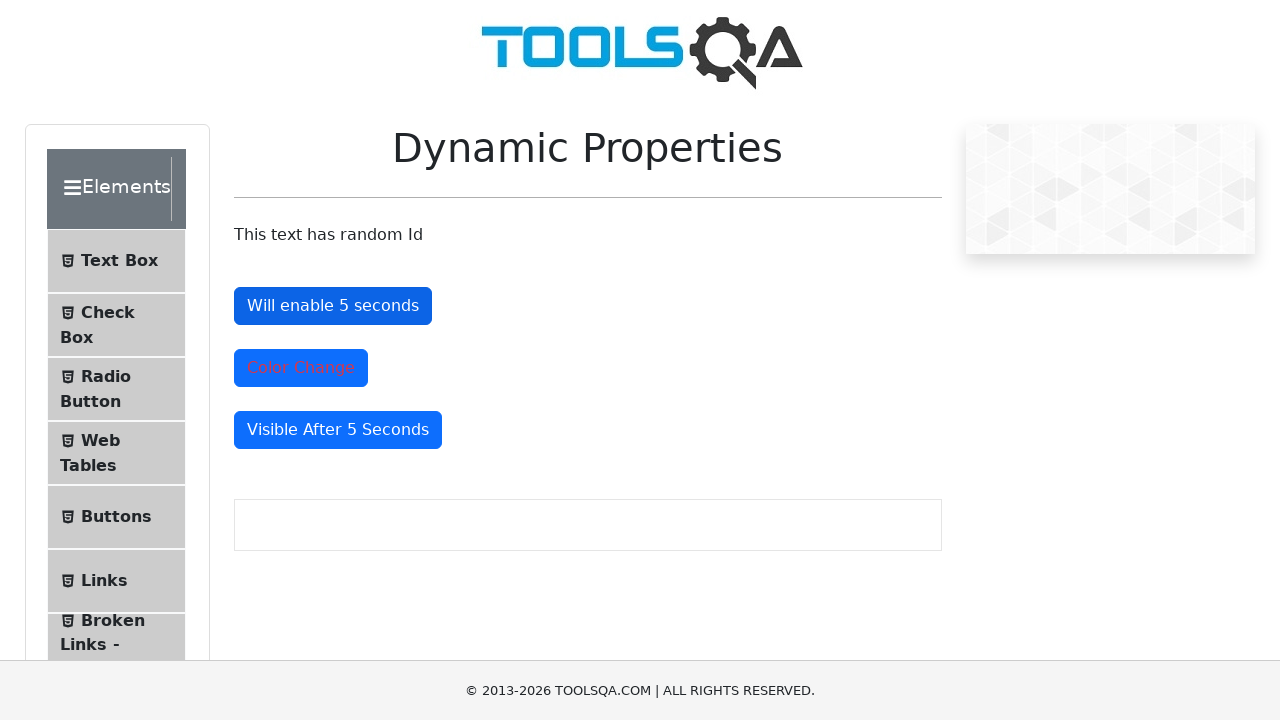

Waited for color change button to display in red (text-danger class)
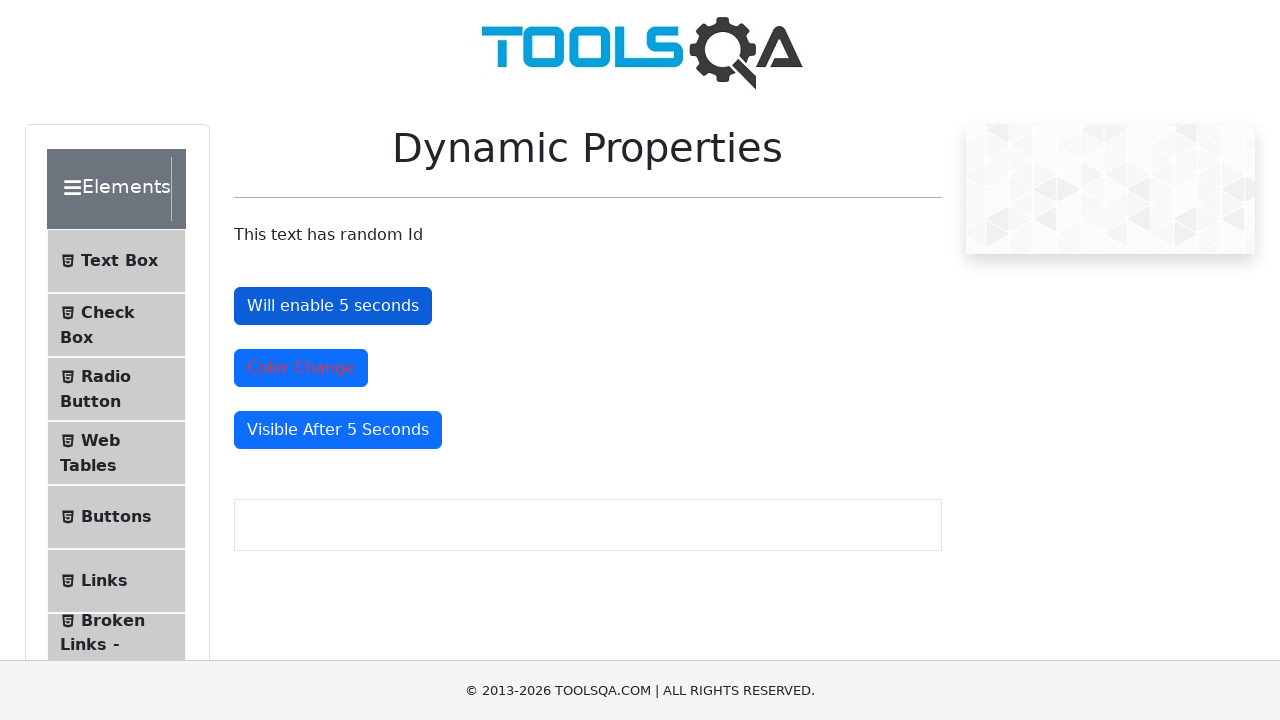

Clicked the color change button at (301, 368) on #colorChange
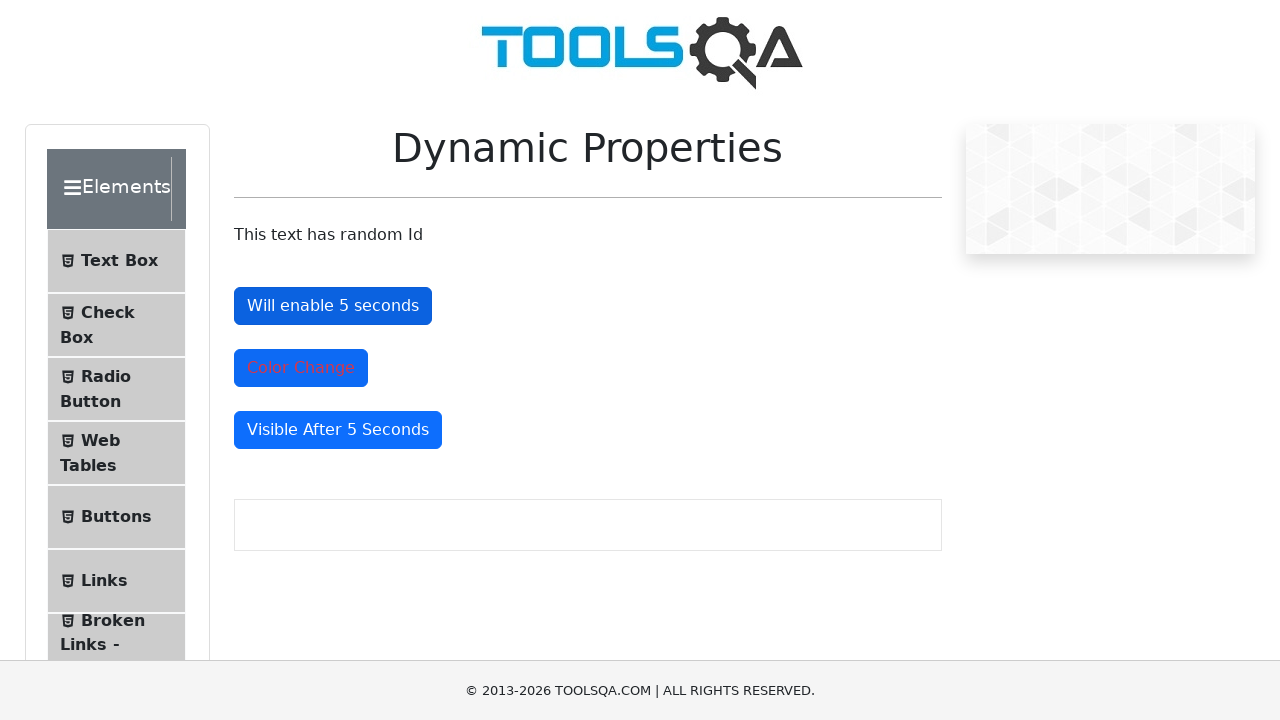

Waited for 'Visible After' element to become visible
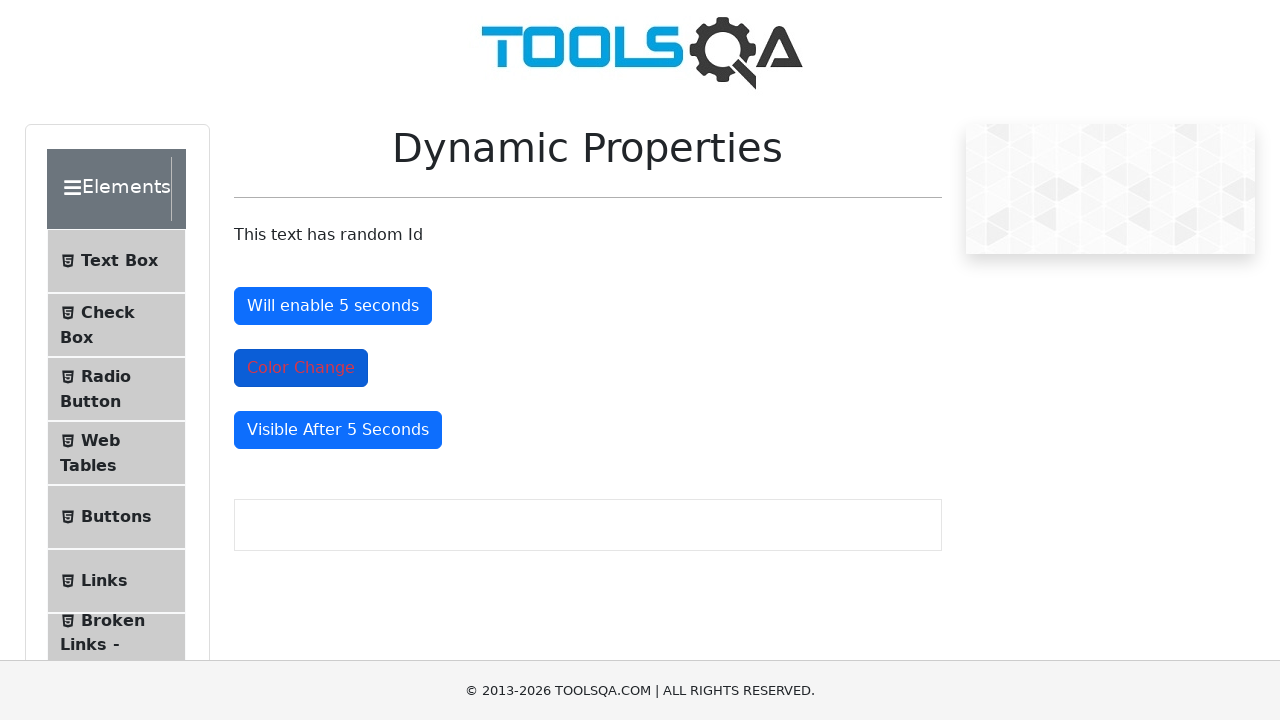

Clicked the 'Visible After' element at (338, 430) on #visibleAfter
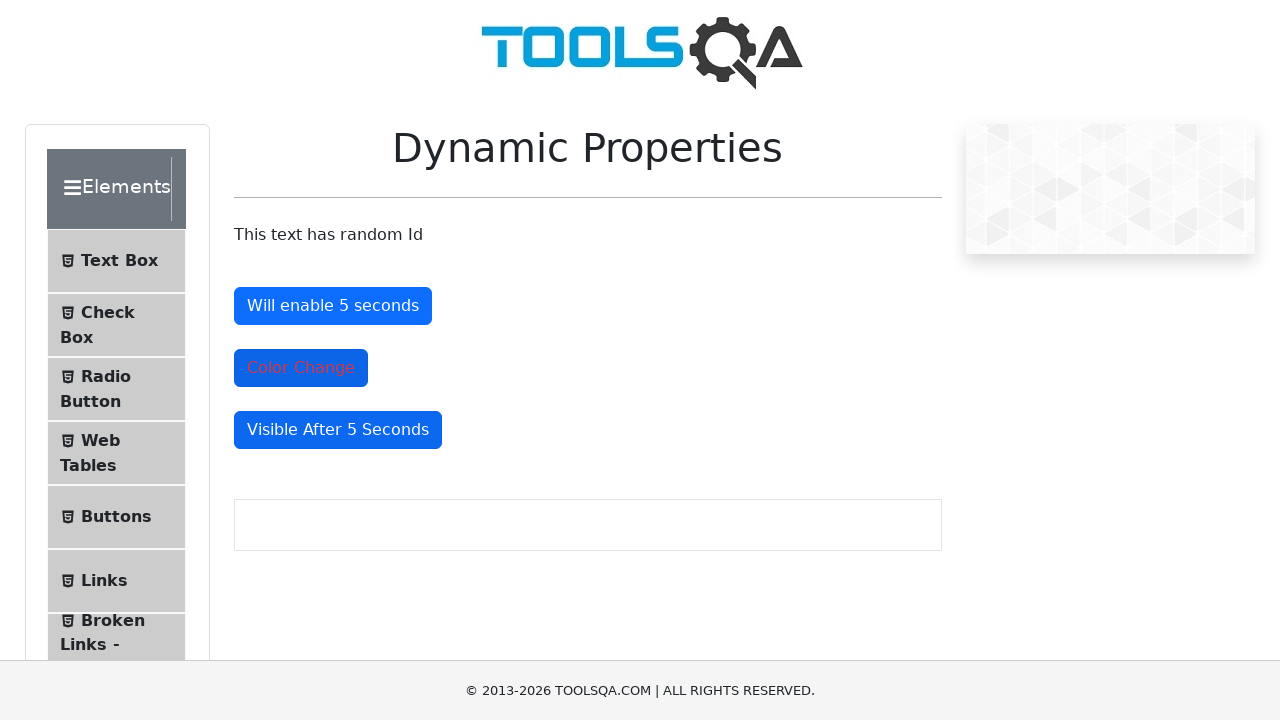

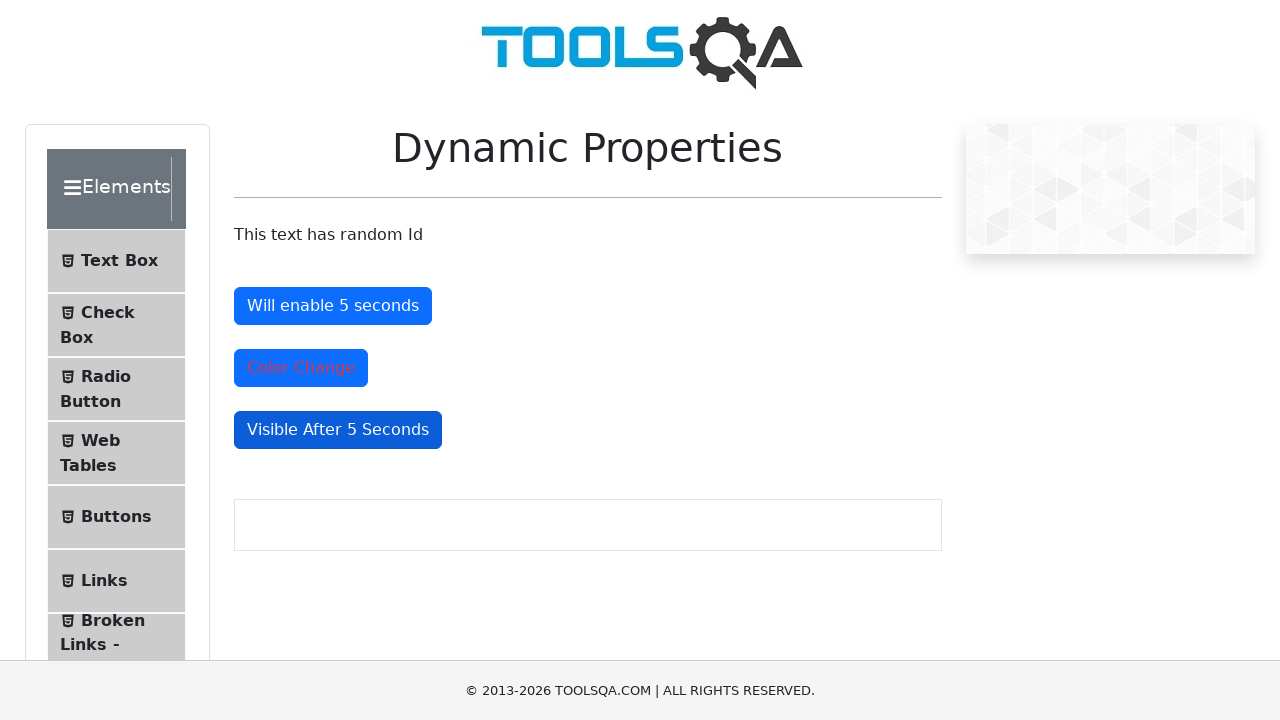